Tests registration form submission with only the minimum required fields: first name, last name, email, phone number, and gender

Starting URL: https://demoqa.com/automation-practice-form

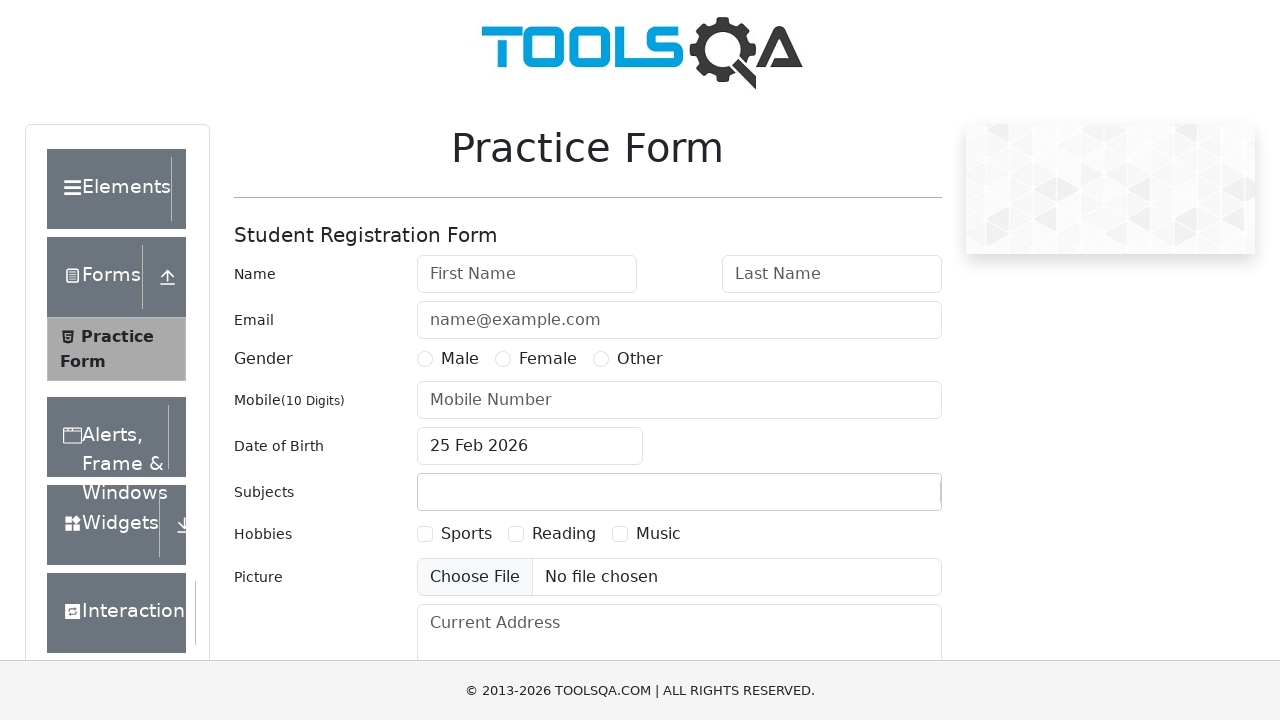

Filled first name field with 'Tom' on #firstName
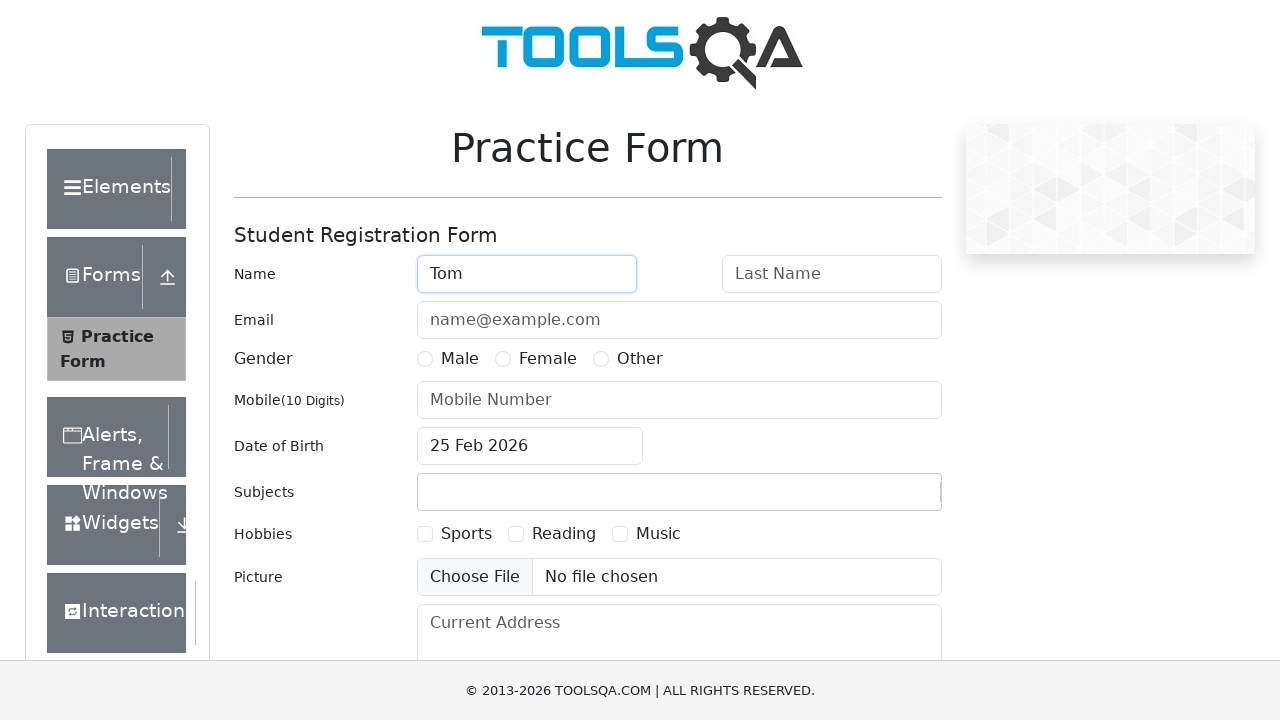

Filled last name field with 'Holland' on #lastName
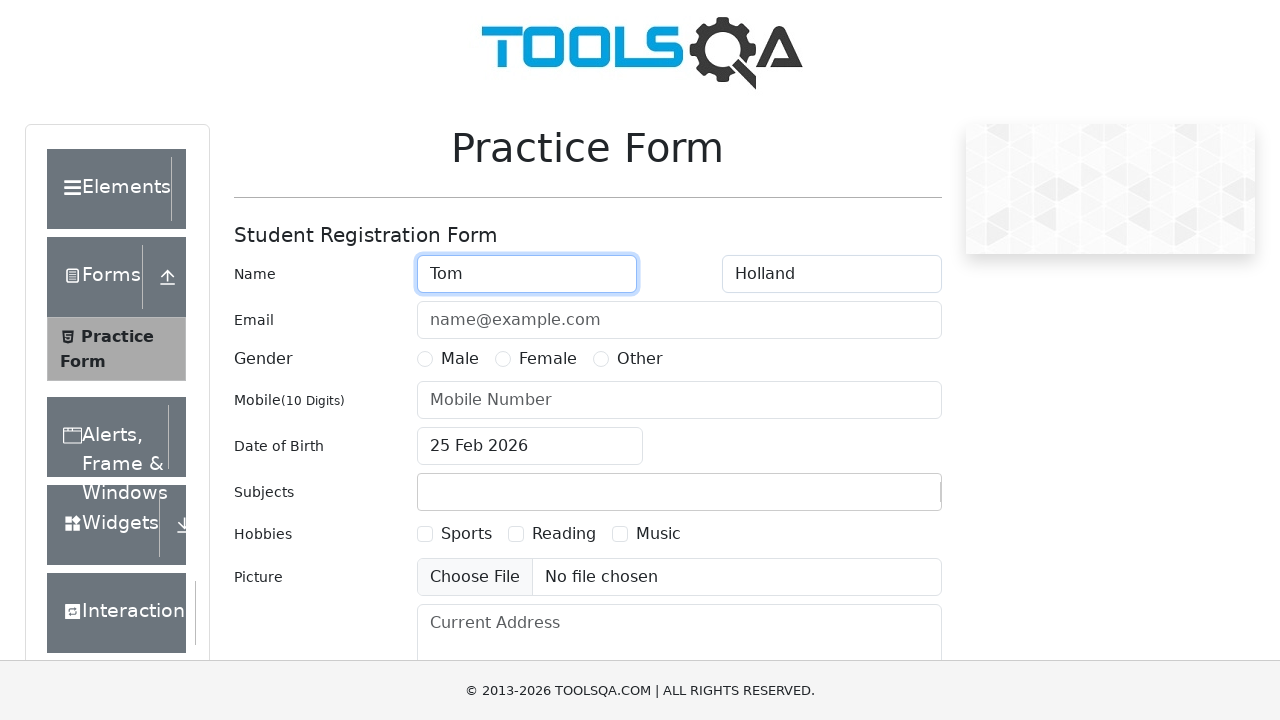

Filled email field with 'tom@mail.ru' on #userEmail
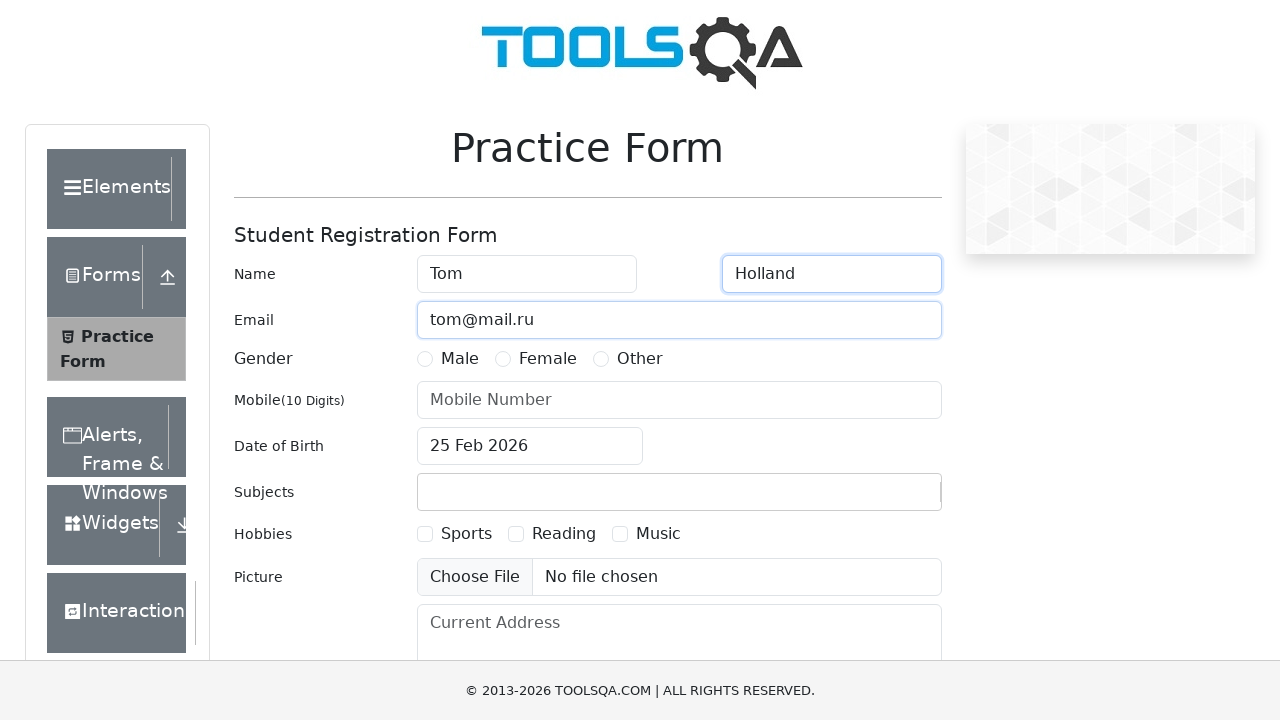

Filled phone number field with '8800777900' on #userNumber
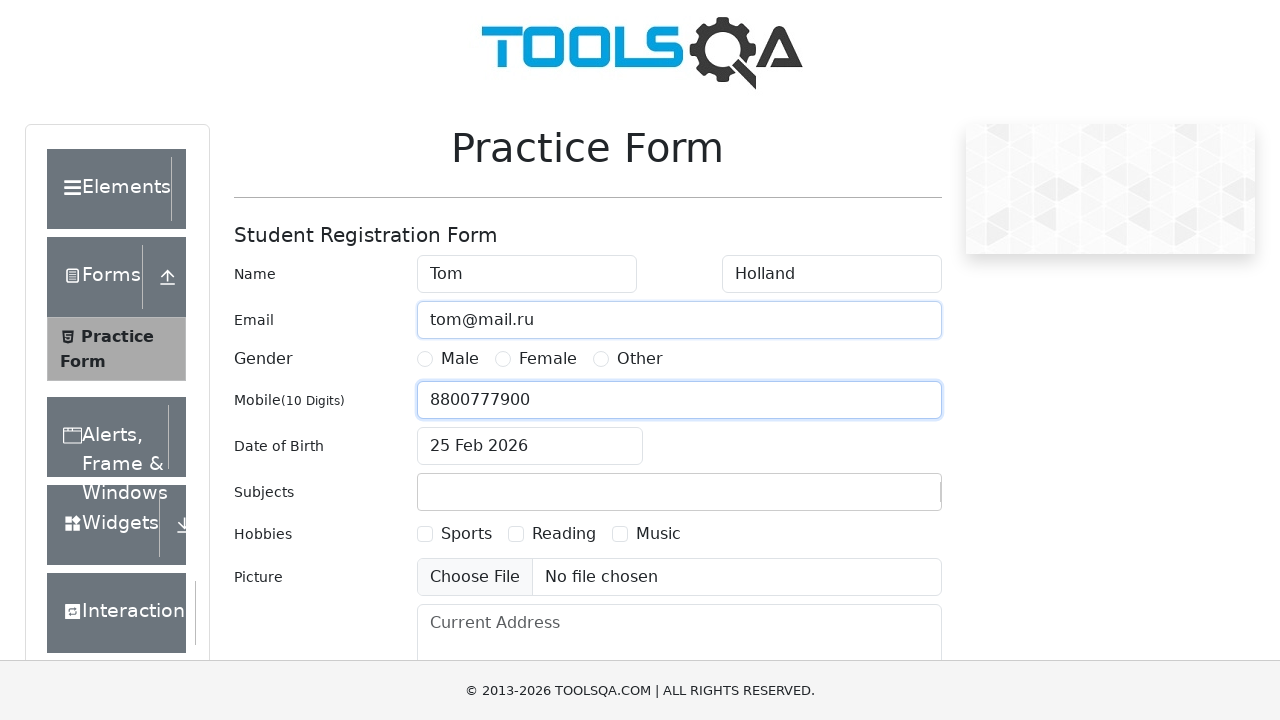

Selected 'Male' gender option at (460, 359) on #genterWrapper >> text=Male
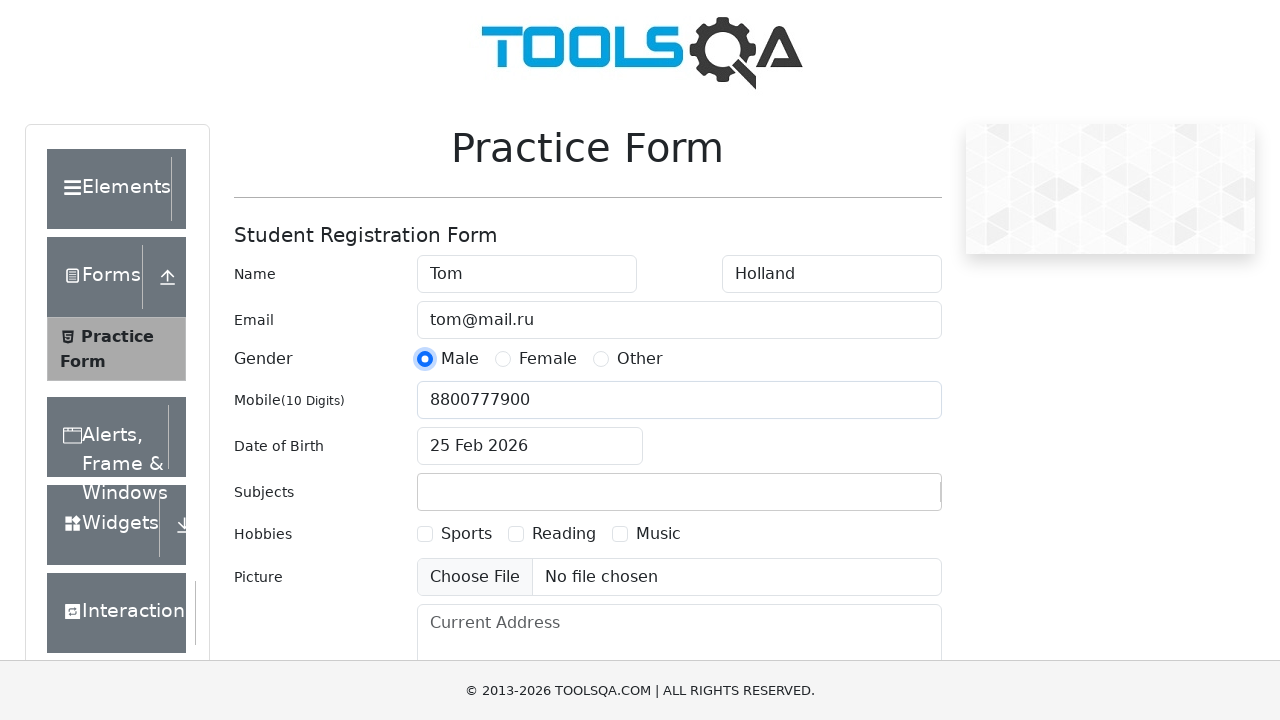

Scrolled submit button into view
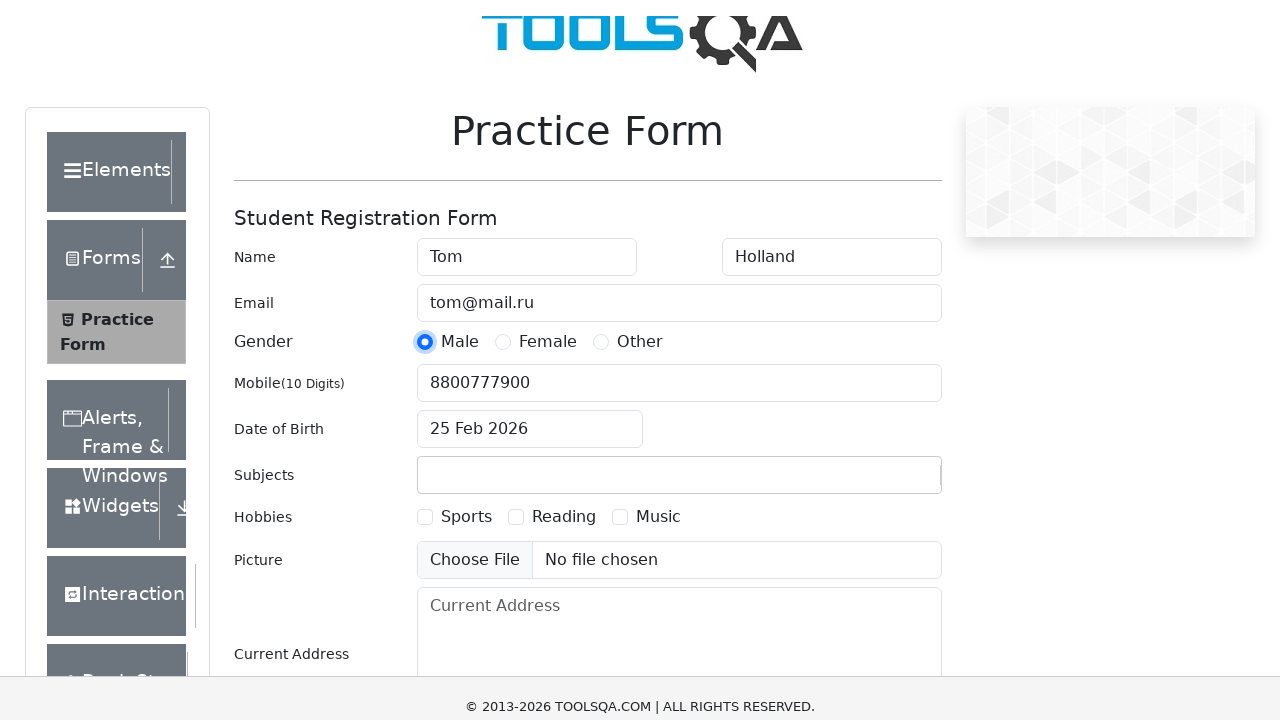

Clicked submit button to submit form at (885, 499) on #submit
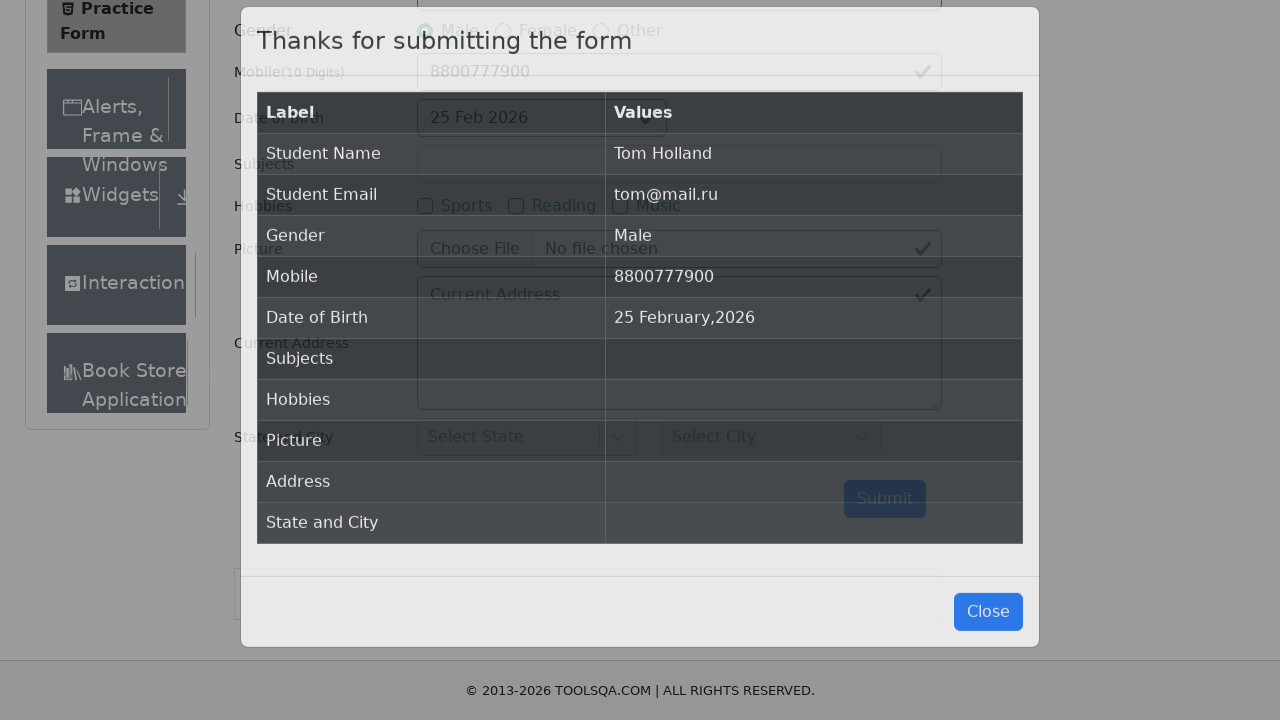

Form submission successful - results table appeared
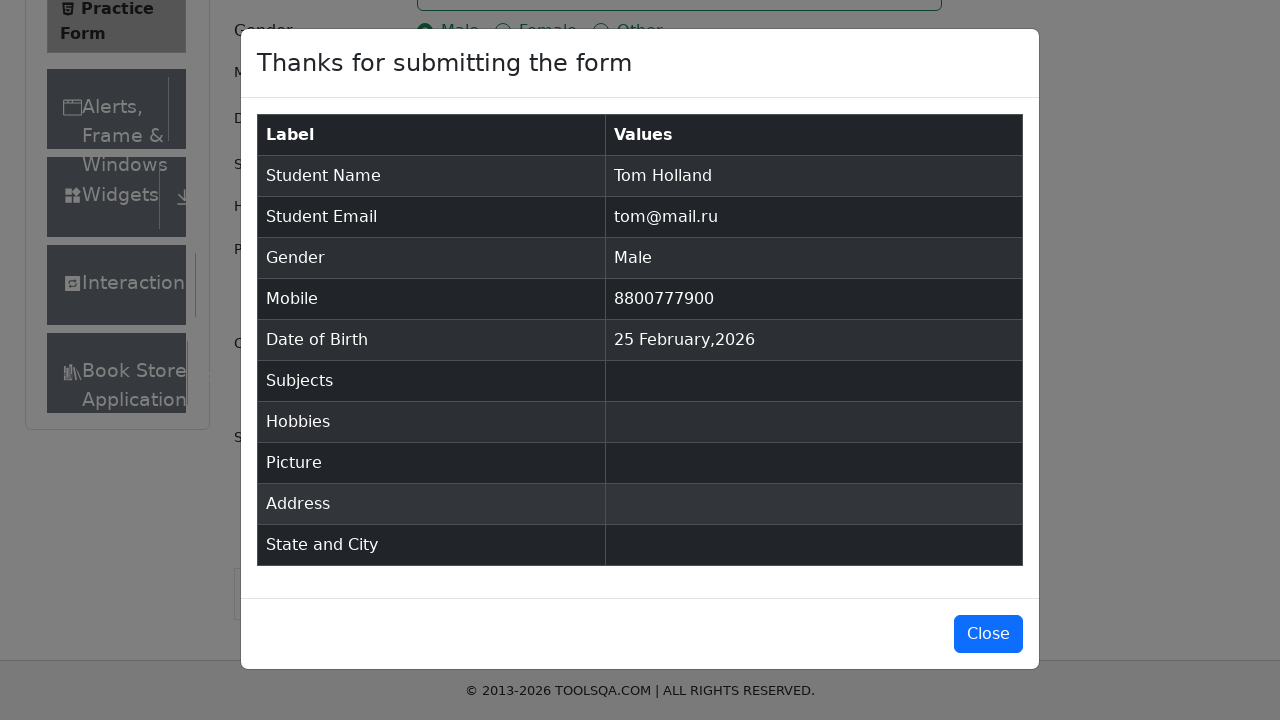

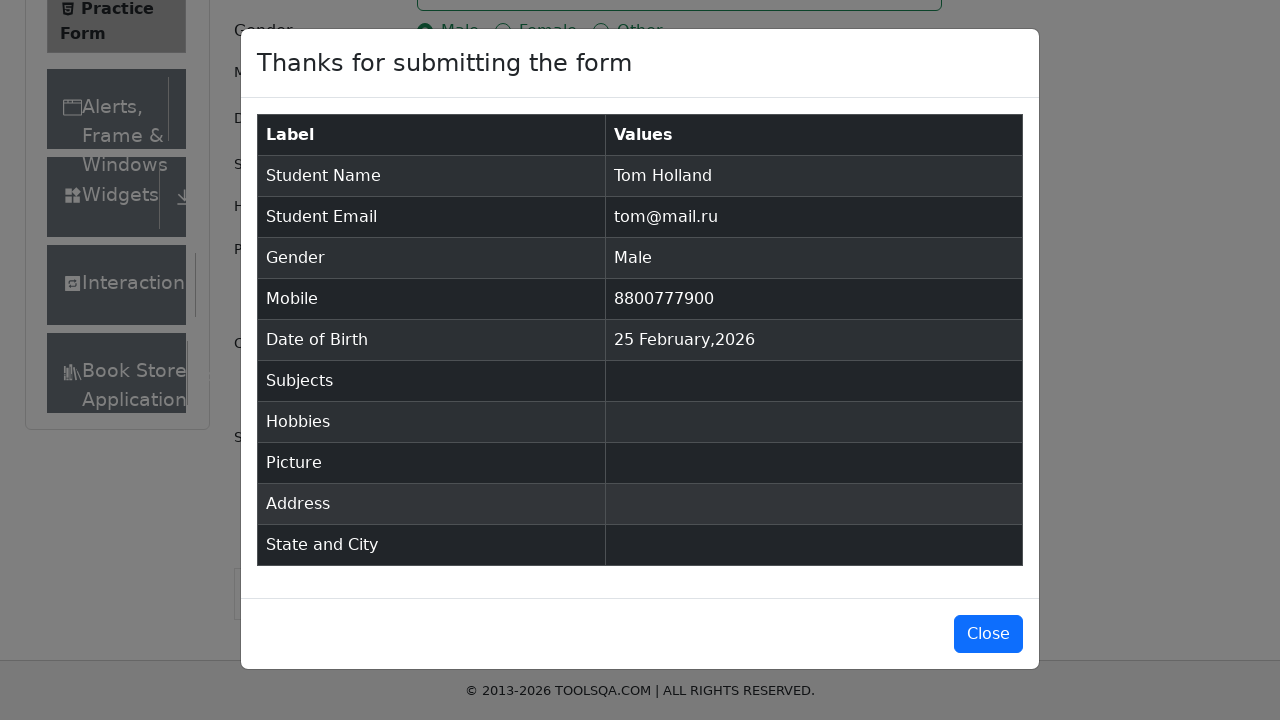